Tests that main and footer sections become visible when items are added

Starting URL: https://demo.playwright.dev/todomvc

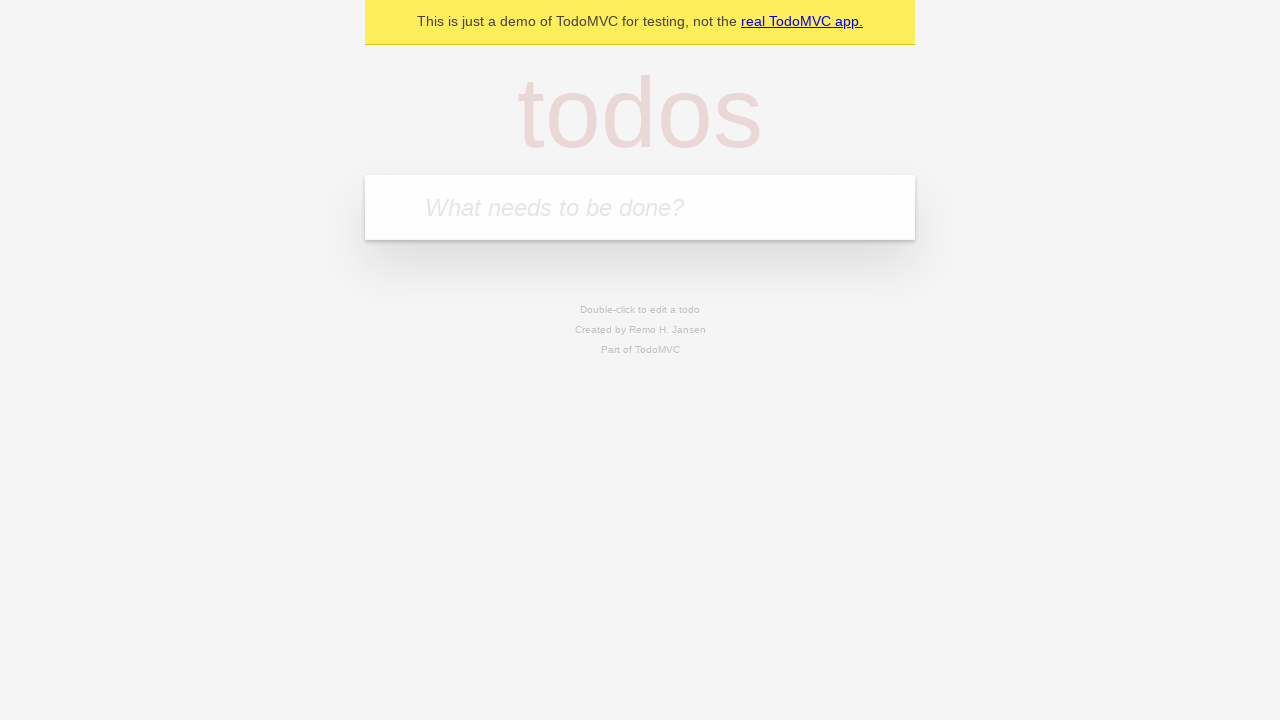

Filled todo input field with 'buy some cheese' on internal:attr=[placeholder="What needs to be done?"i]
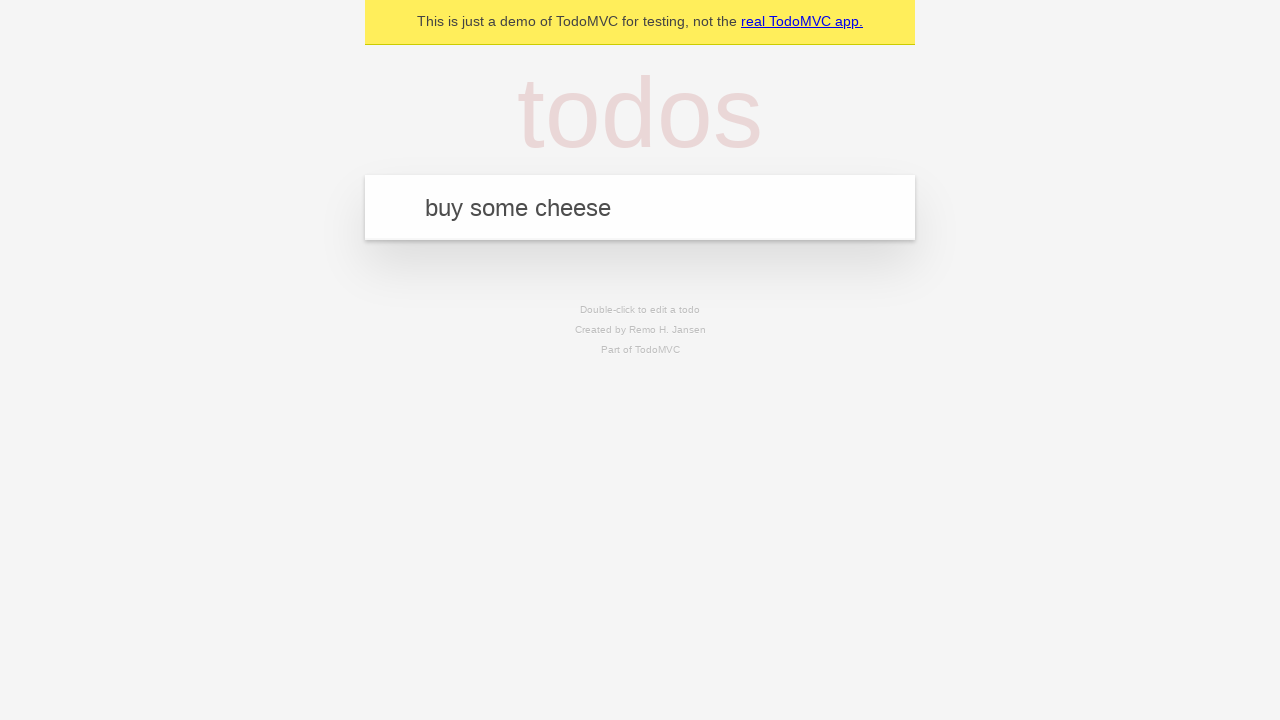

Pressed Enter to add the todo item on internal:attr=[placeholder="What needs to be done?"i]
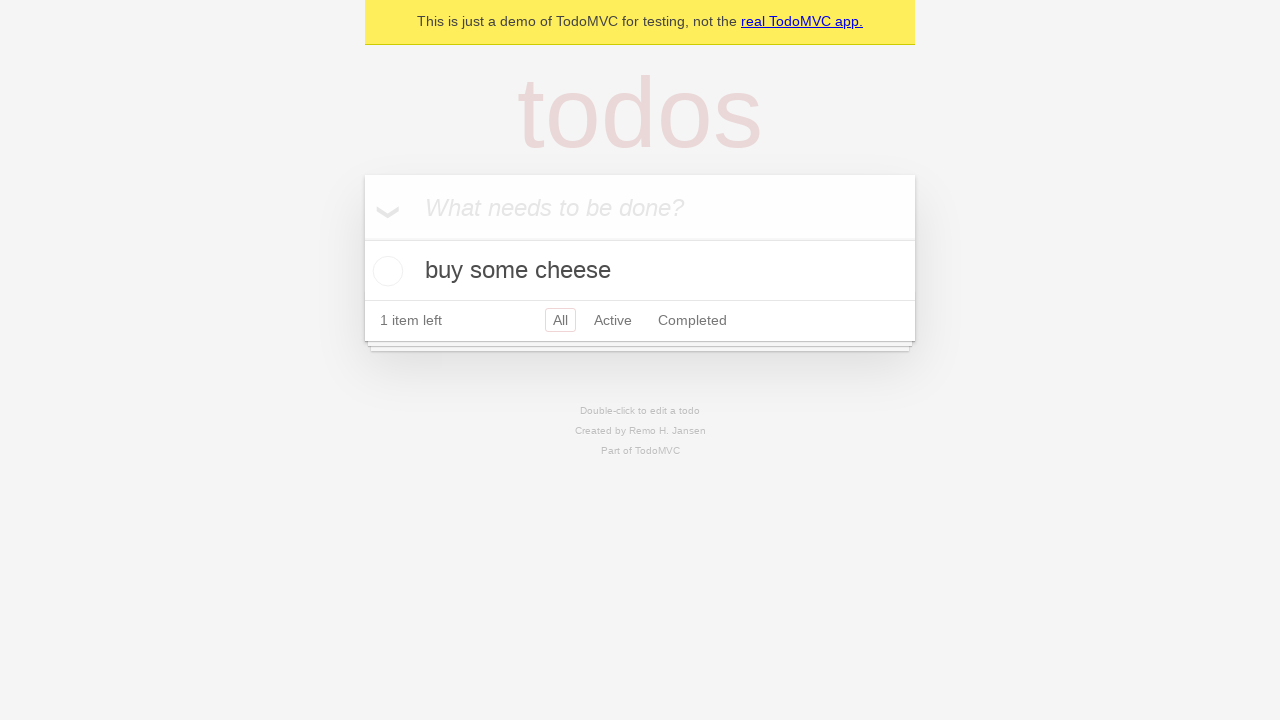

#main section became visible after item was added
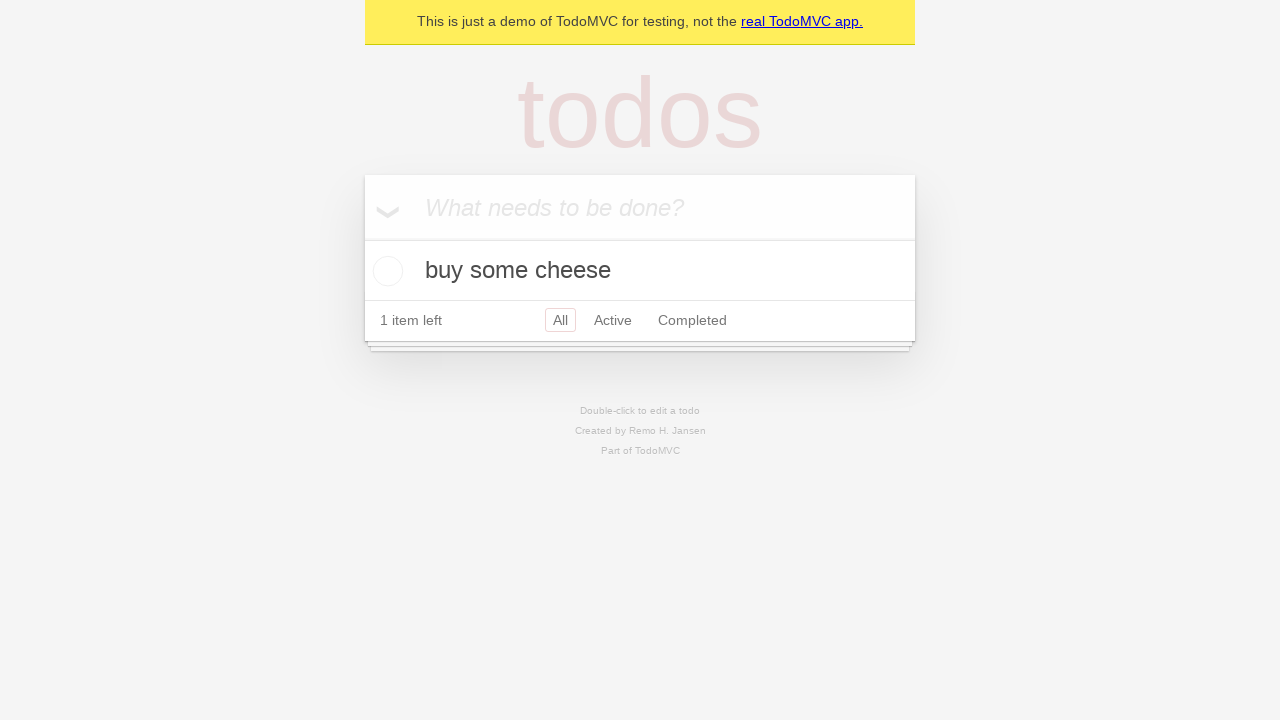

#footer section became visible after item was added
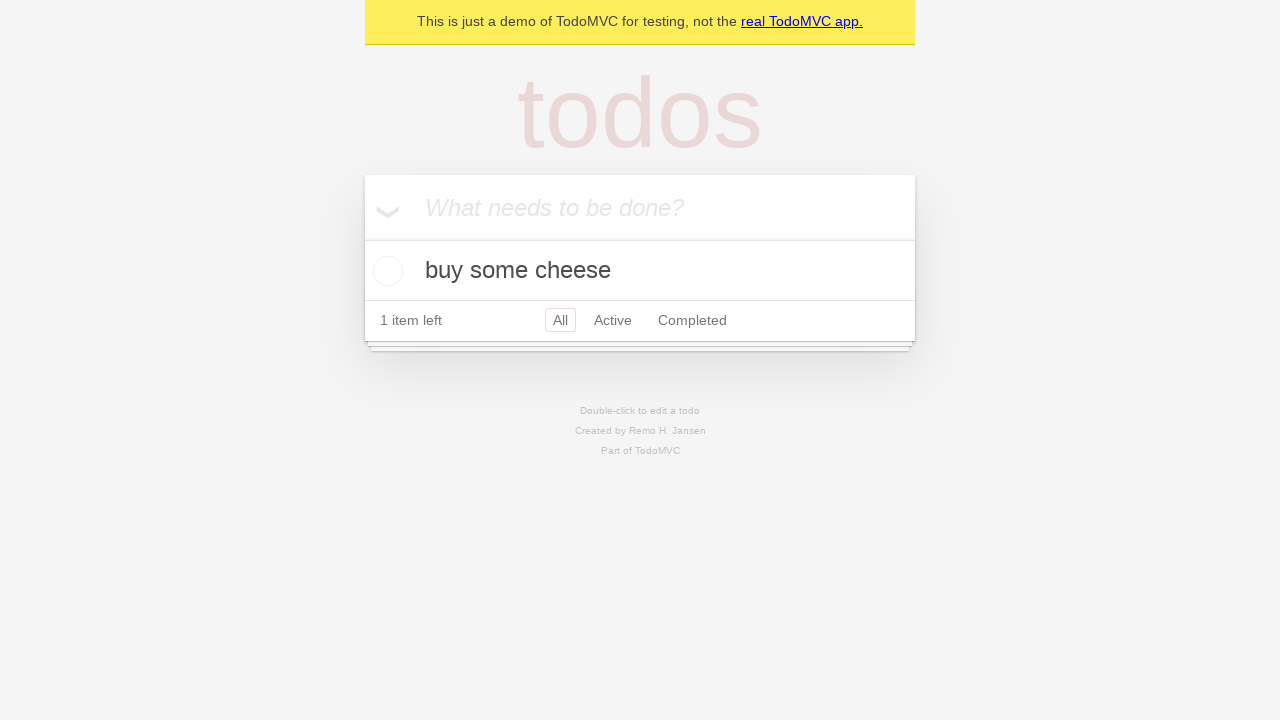

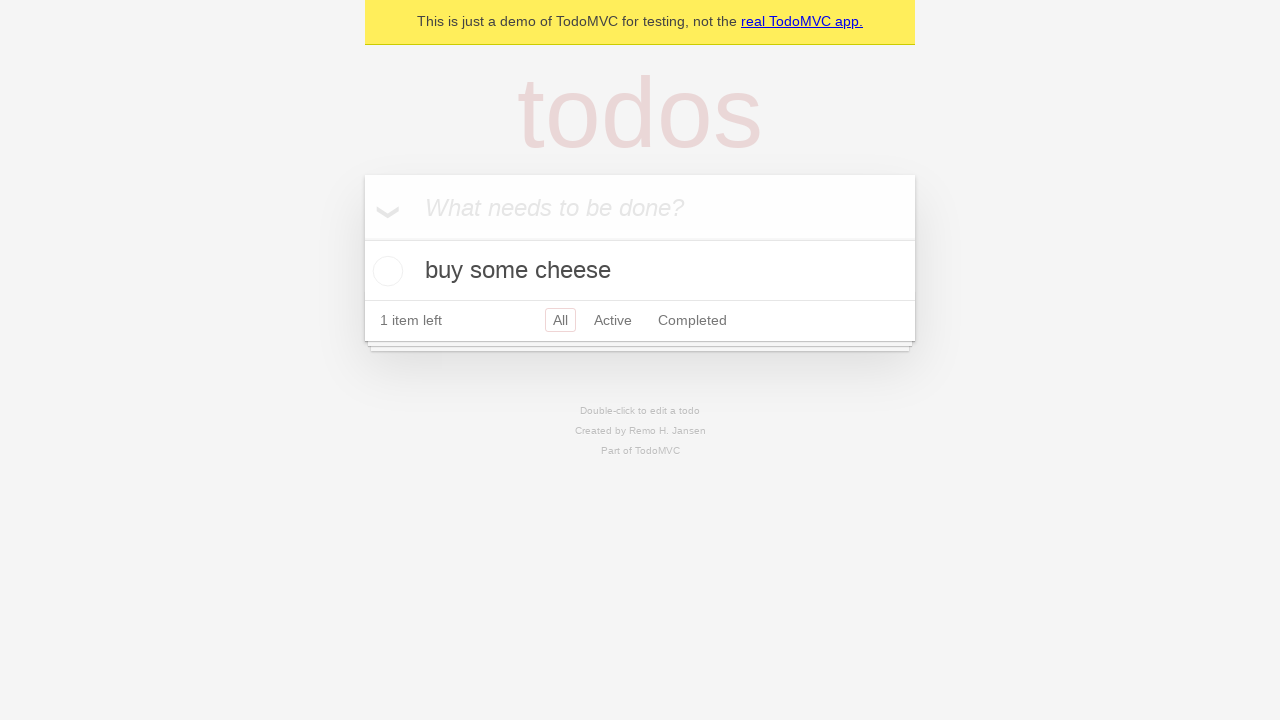